Tests JavaScript prompt alert functionality by clicking a "Try it" button within an iframe, entering a name in the prompt dialog, and accepting it

Starting URL: https://www.w3schools.com/jsref/tryit.asp?filename=tryjsref_prompt

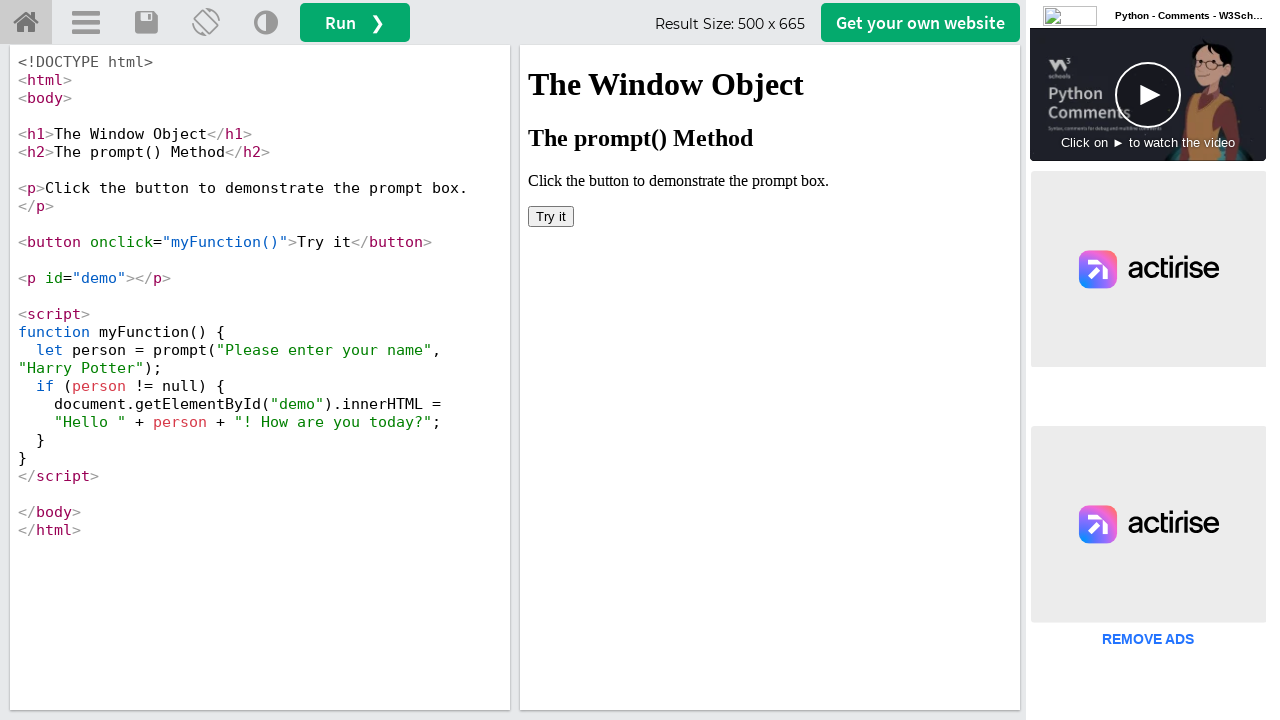

Located iframe with id 'iframeResult'
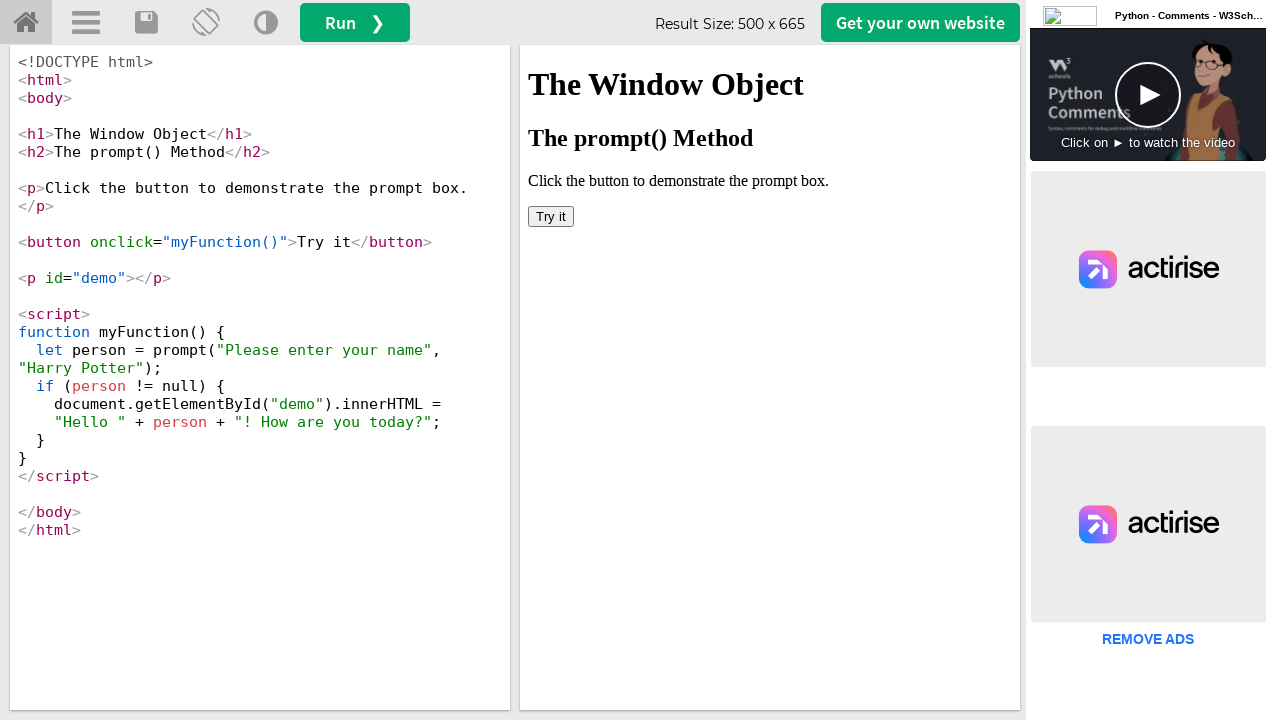

Clicked 'Try it' button in iframe at (551, 216) on #iframeResult >> internal:control=enter-frame >> xpath=//button[text() = 'Try it
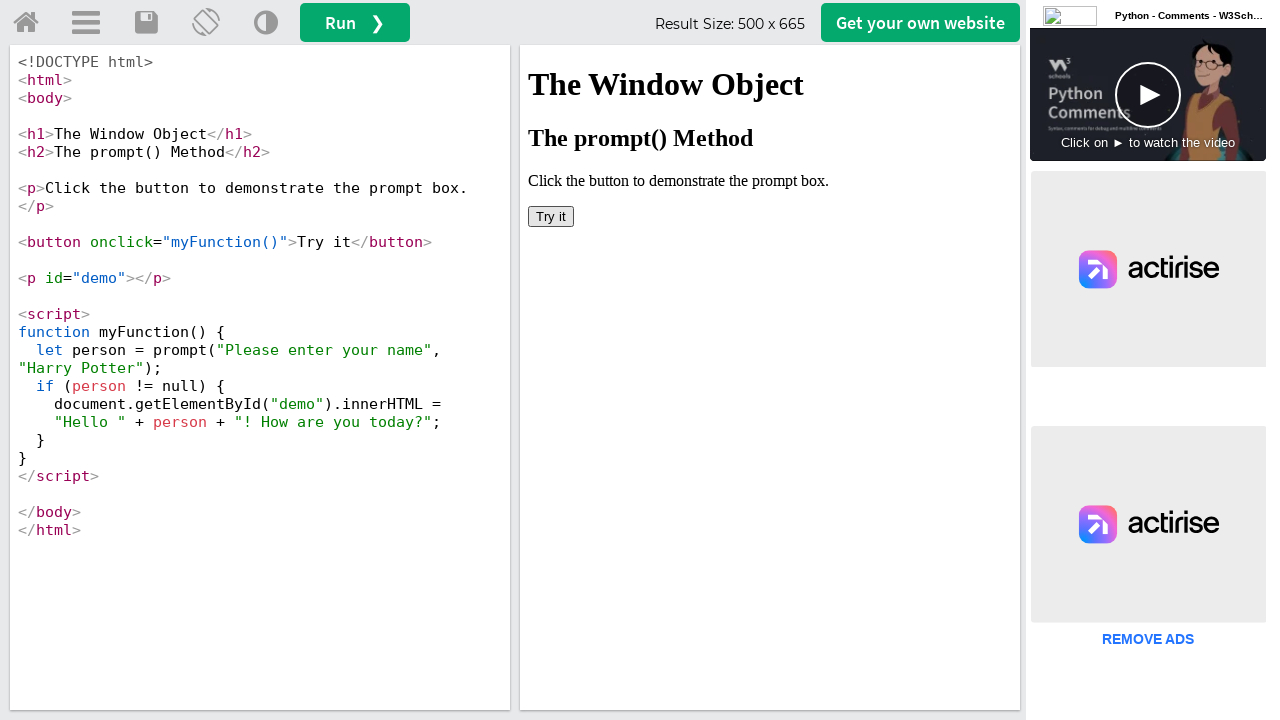

Set up dialog handler to accept prompt with name 'Samantha'
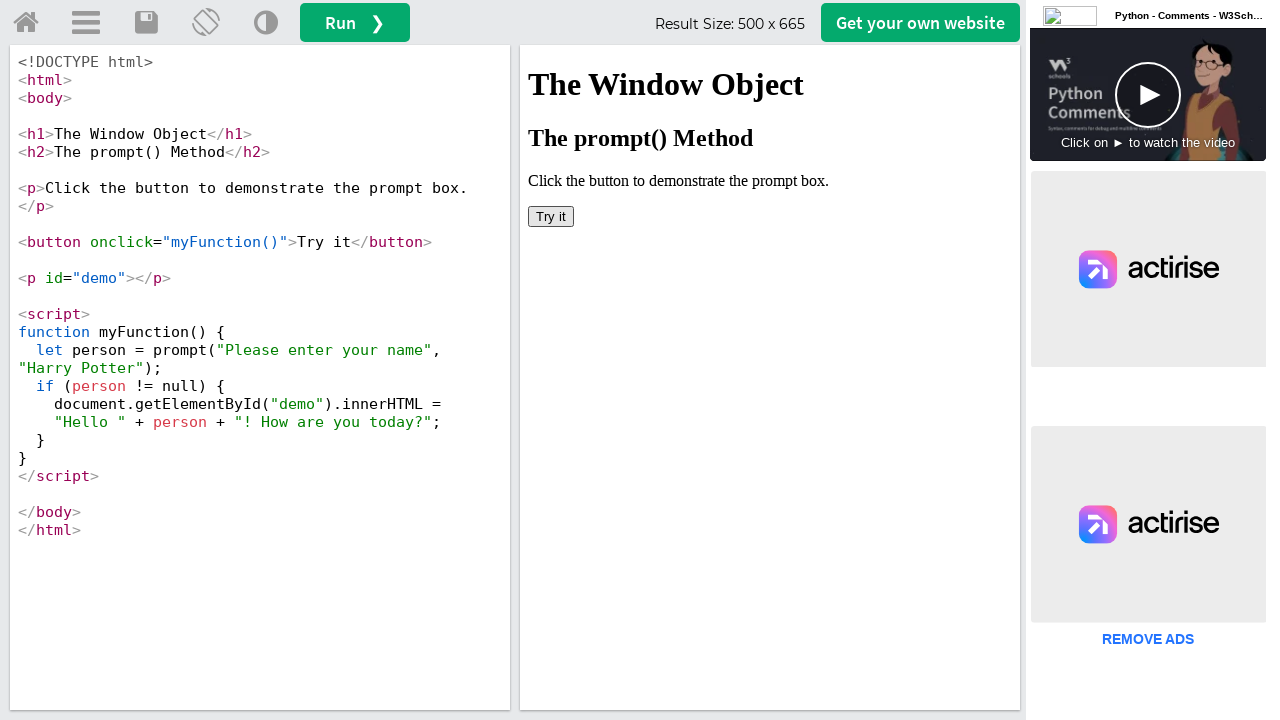

Clicked 'Try it' button again to trigger prompt dialog and accept with name 'Samantha' at (551, 216) on #iframeResult >> internal:control=enter-frame >> xpath=//button[text() = 'Try it
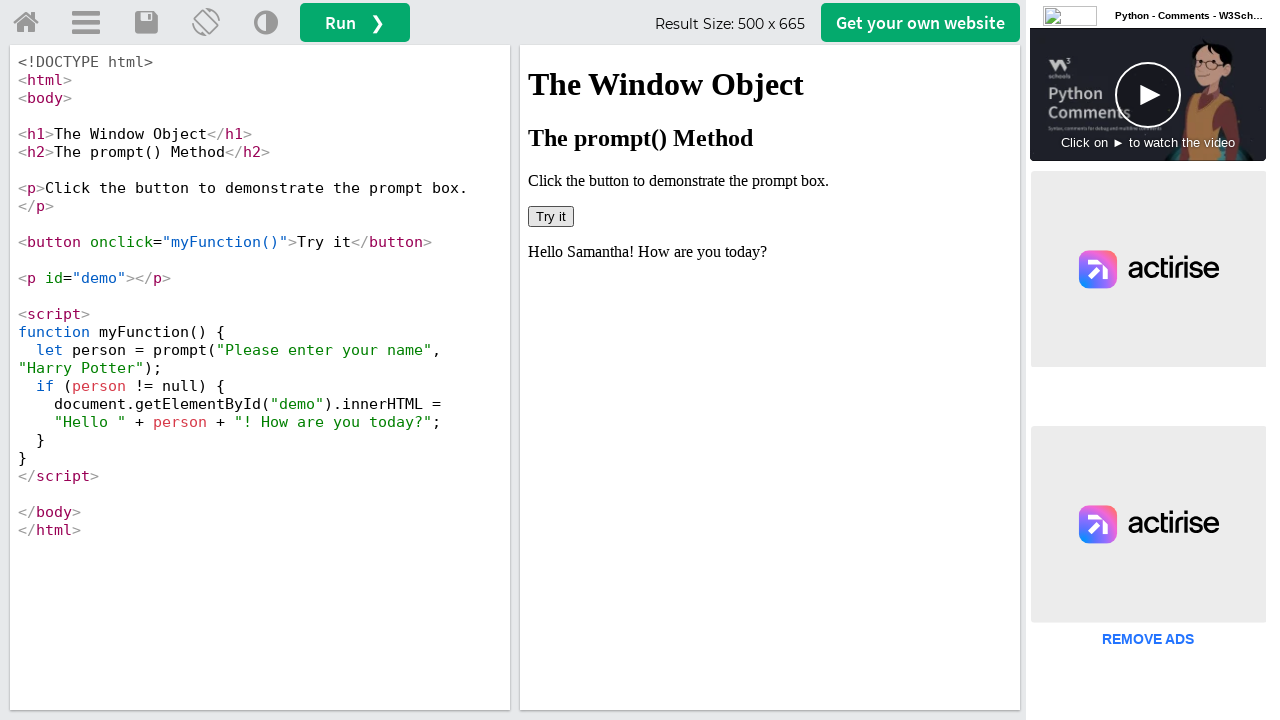

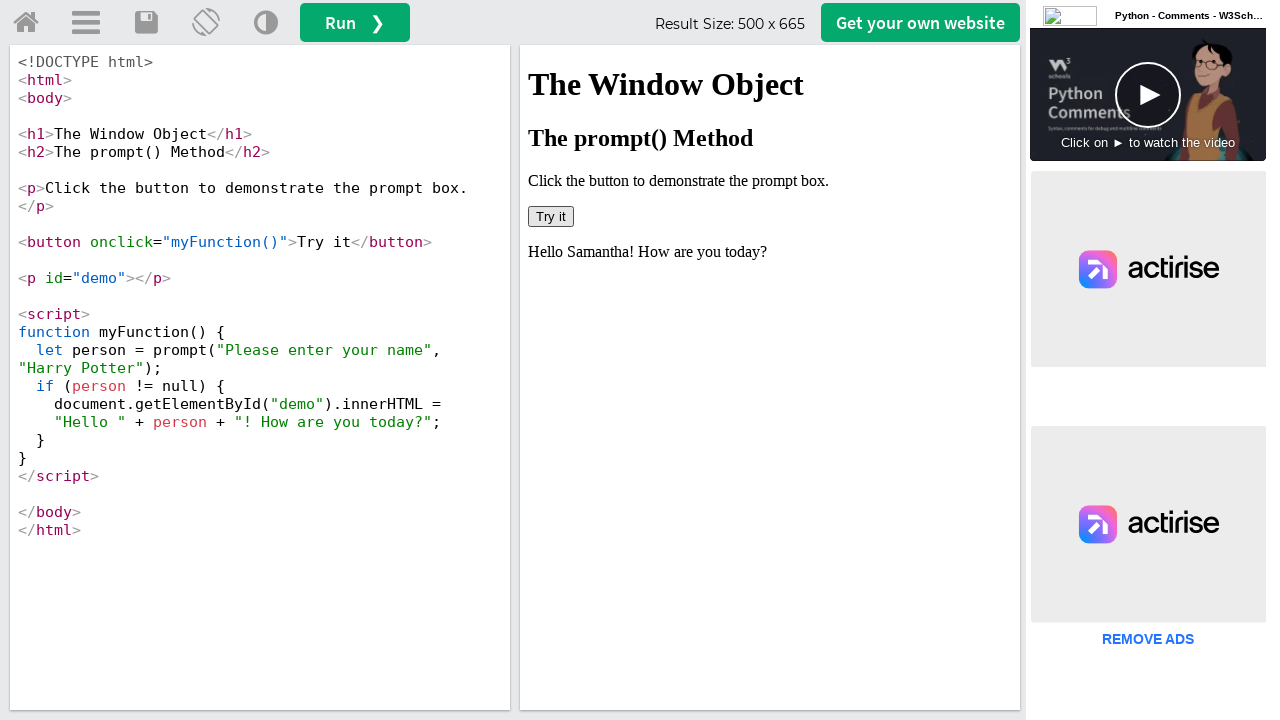